Counts and verifies that there are images present on the University of Gdańsk Informatics page

Starting URL: https://inf.ug.edu.pl/

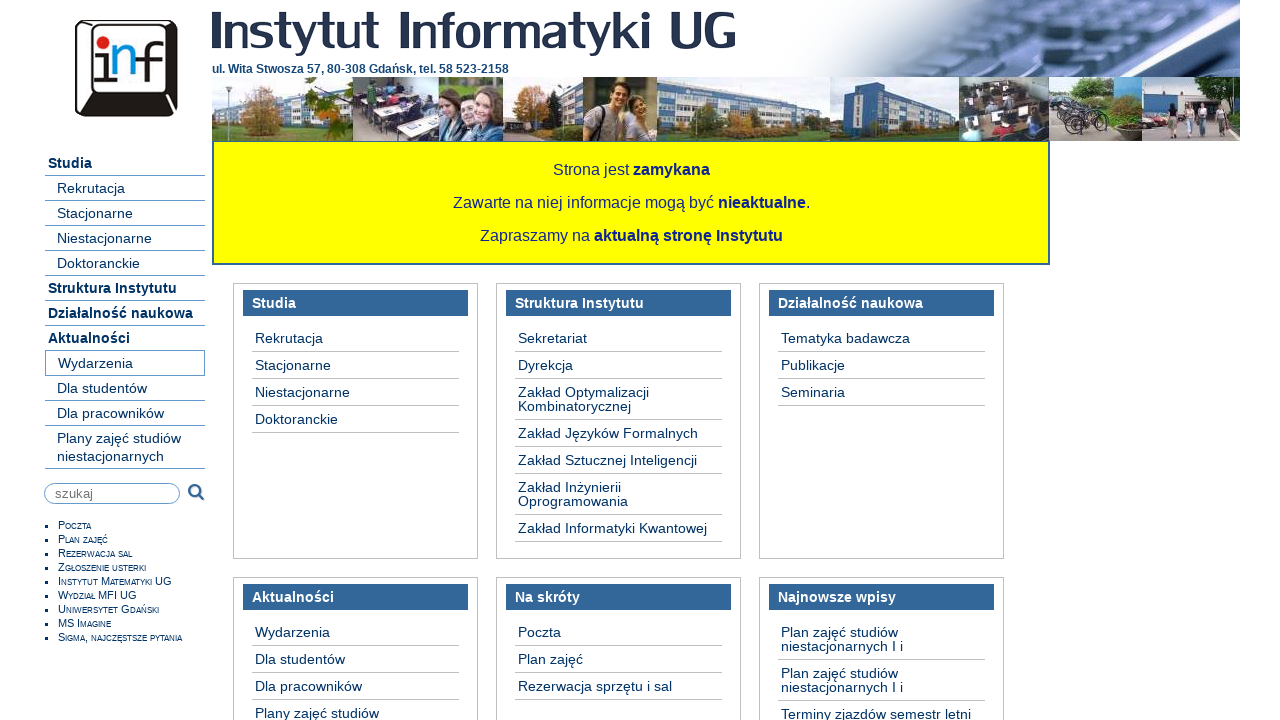

Located all images with non-empty src attributes on University of Gdańsk Informatics page
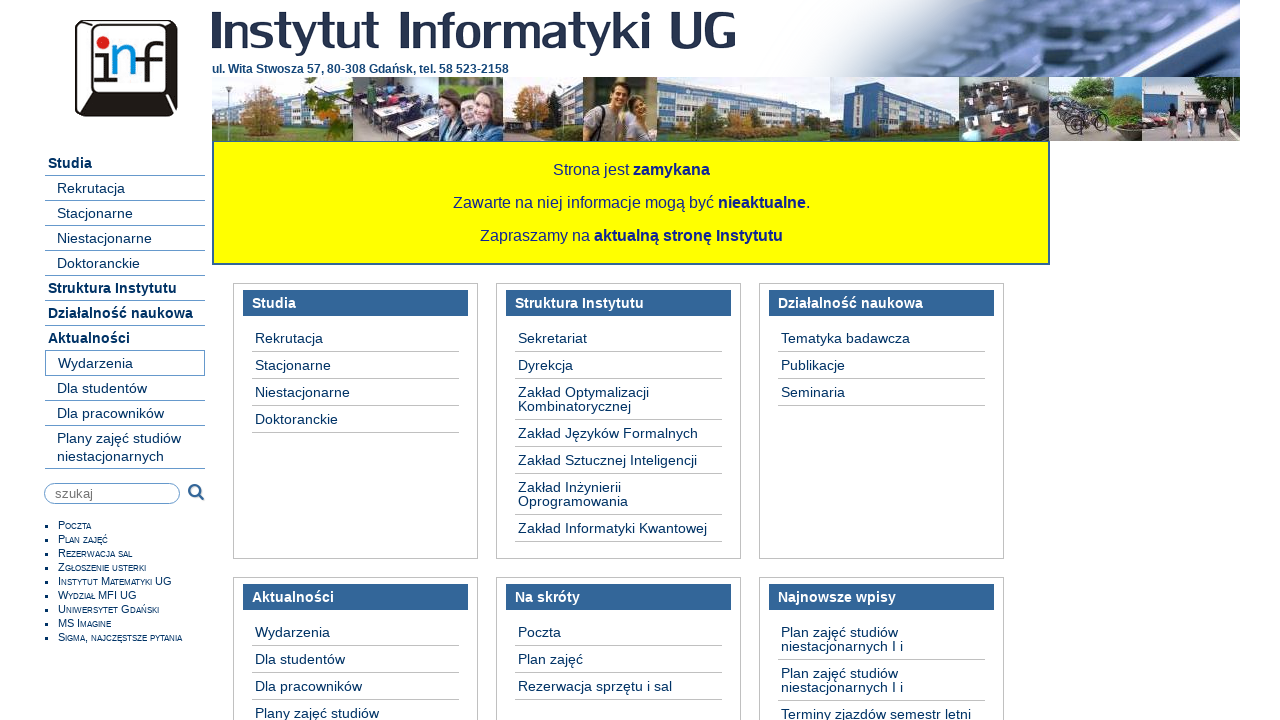

Verified that images are present on the page - found 6 images
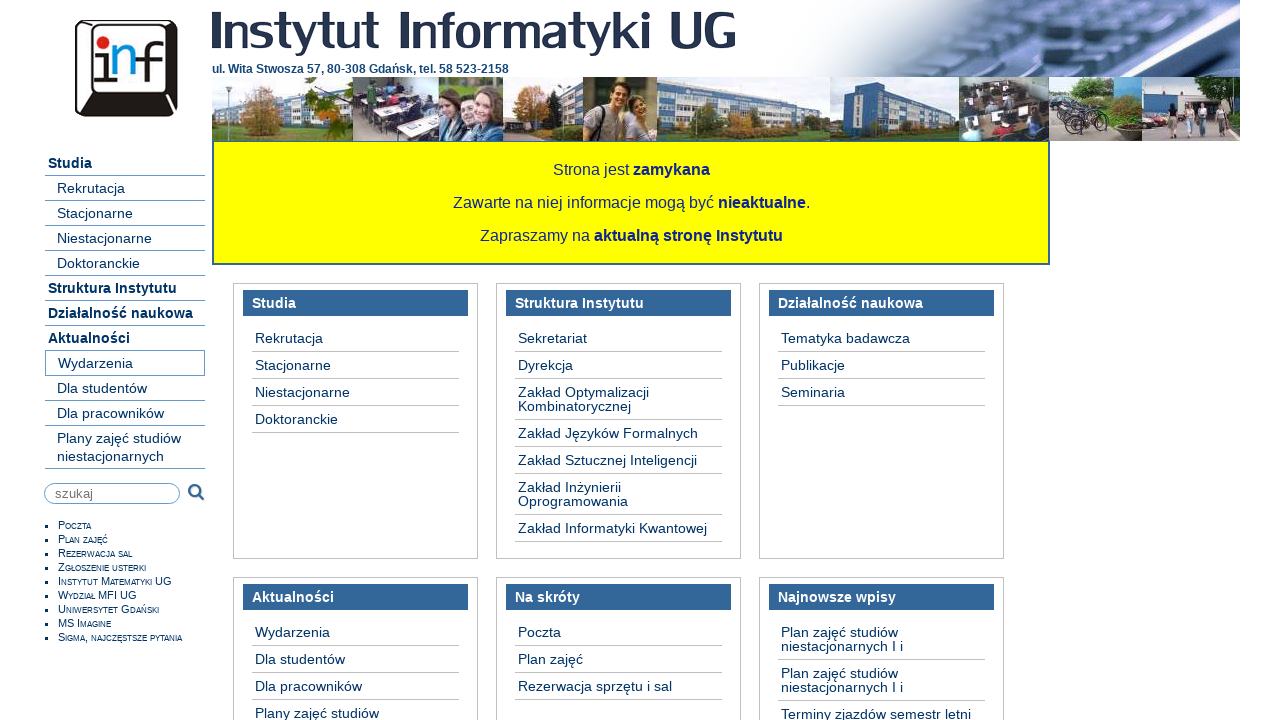

Printed confirmation: Found 6 images on https://inf.ug.edu.pl/
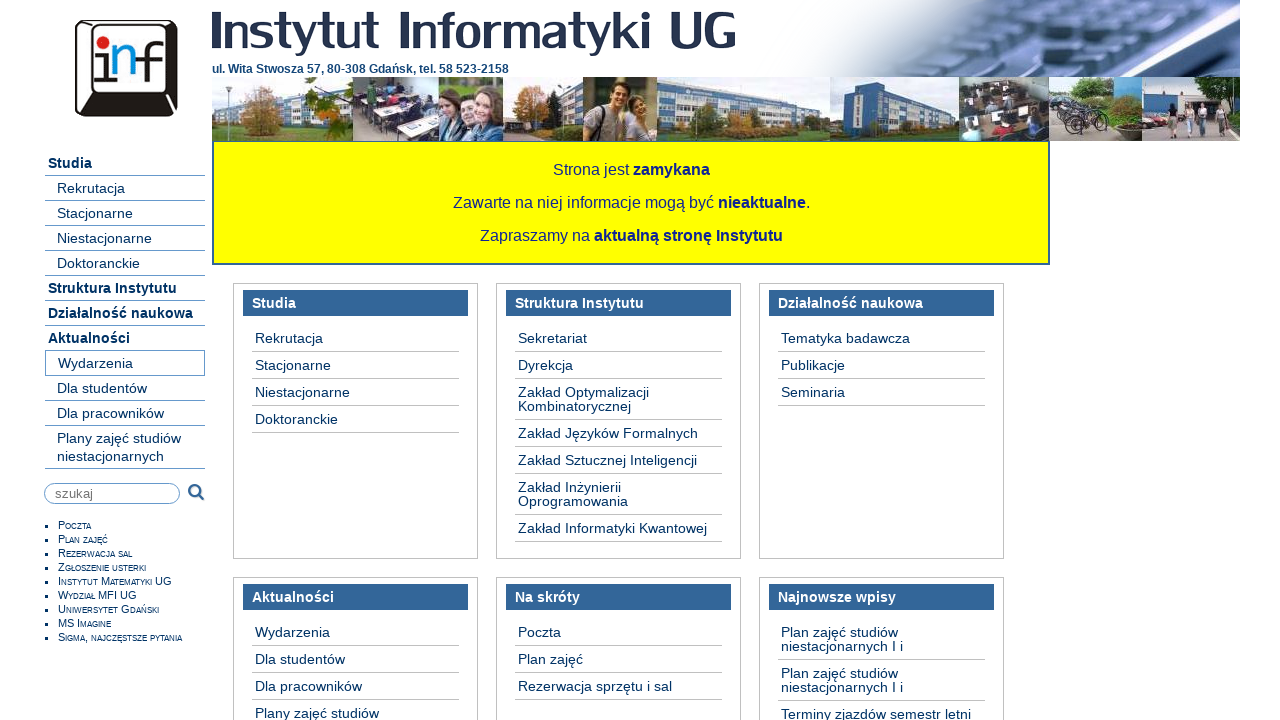

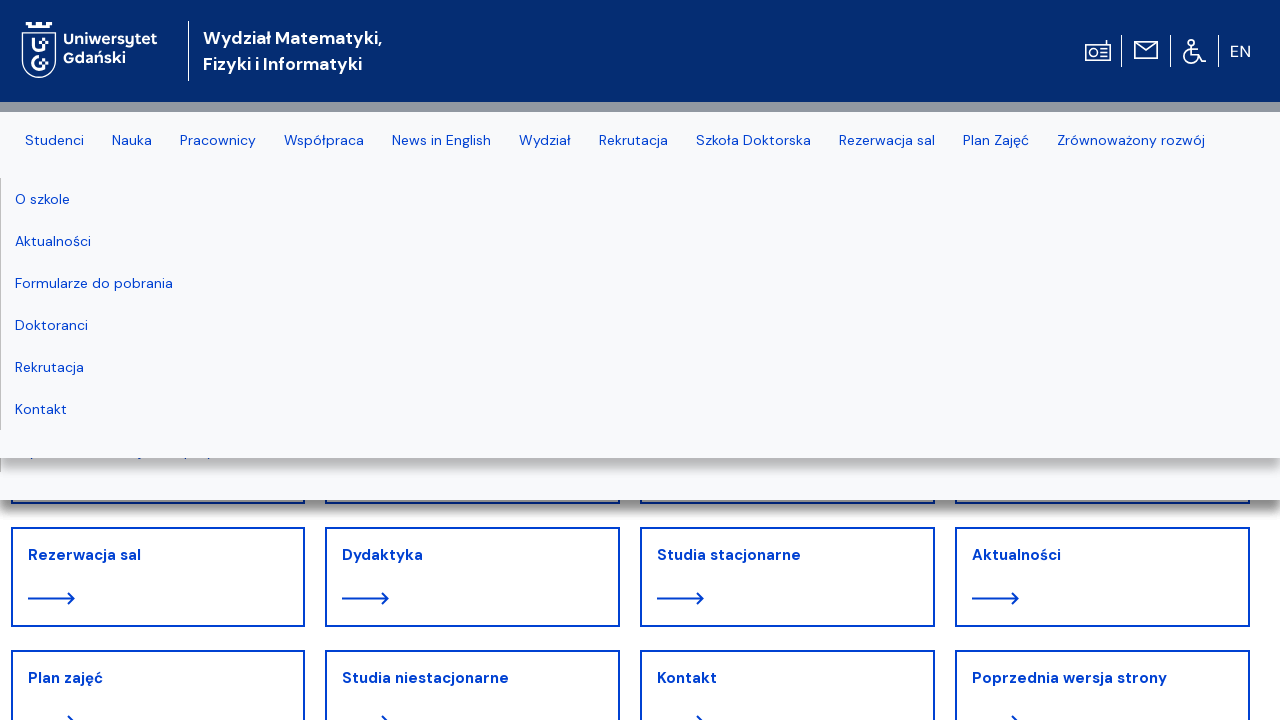